Navigates to the Frames page and clicks the "Nested Frames" link to access the nested frames section

Starting URL: https://the-internet.herokuapp.com/frames

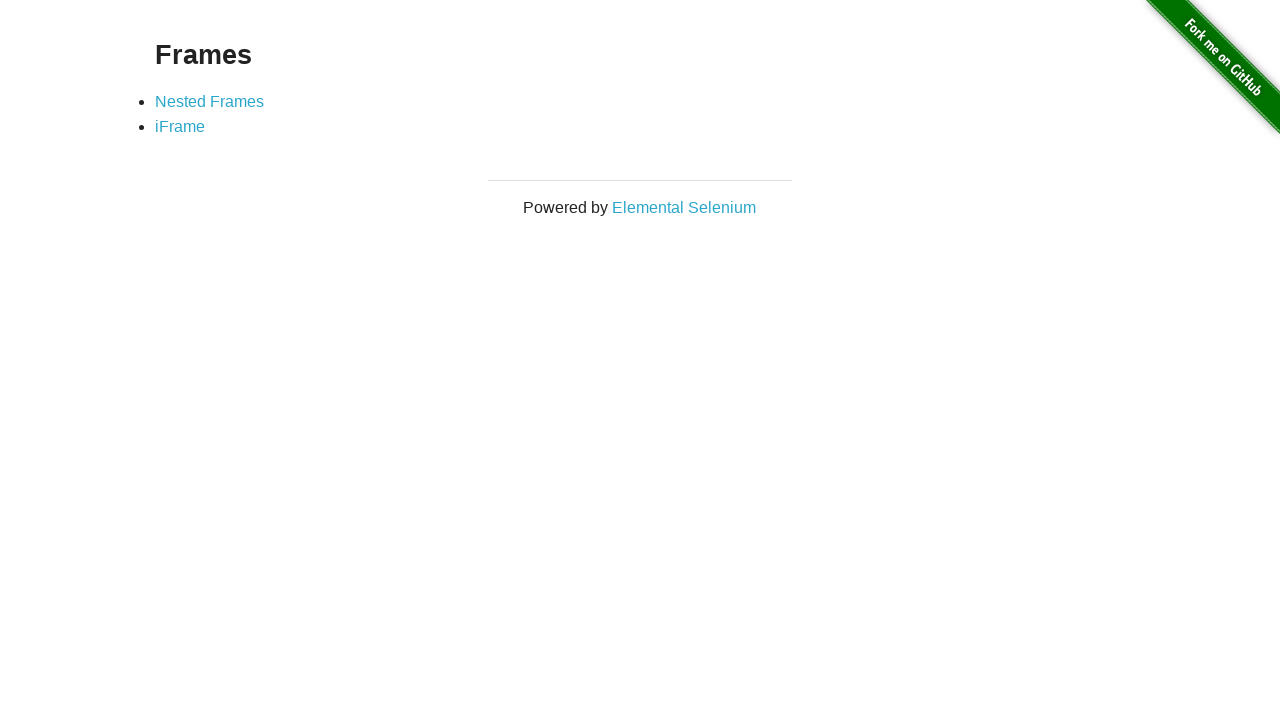

Clicked on the 'Nested Frames' link at (210, 101) on text=Nested Frames
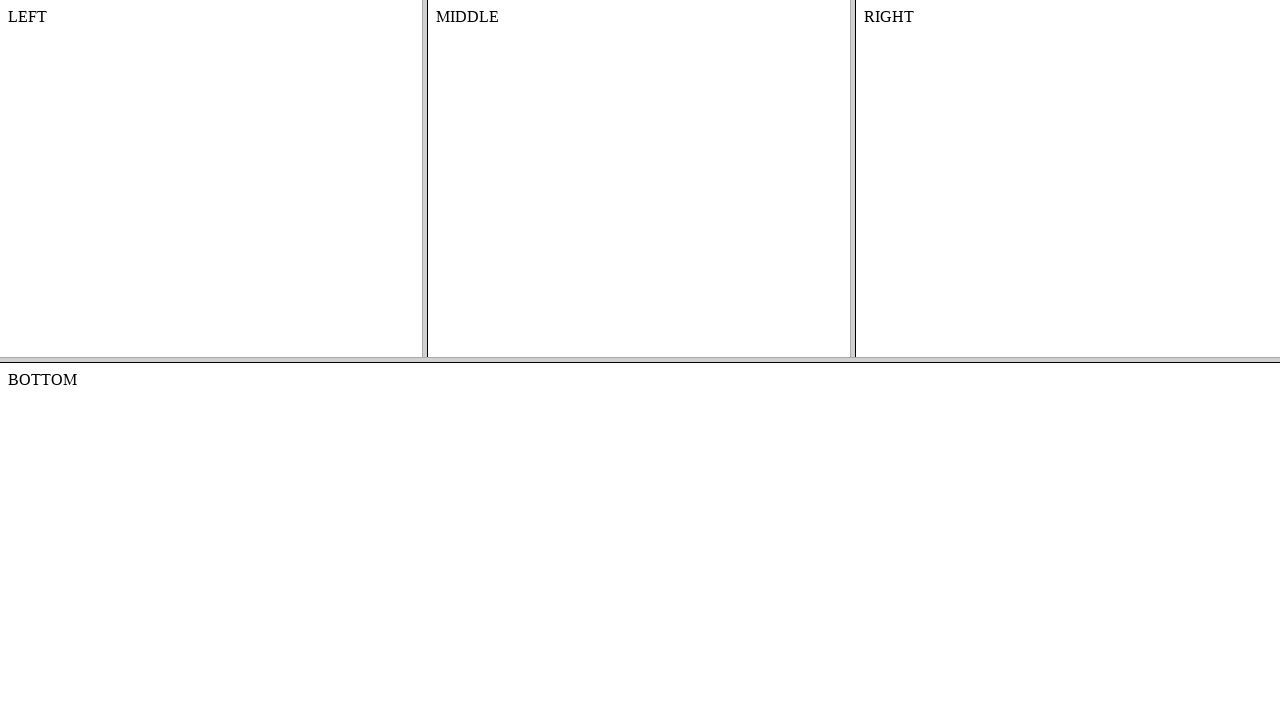

Nested frames page loaded successfully
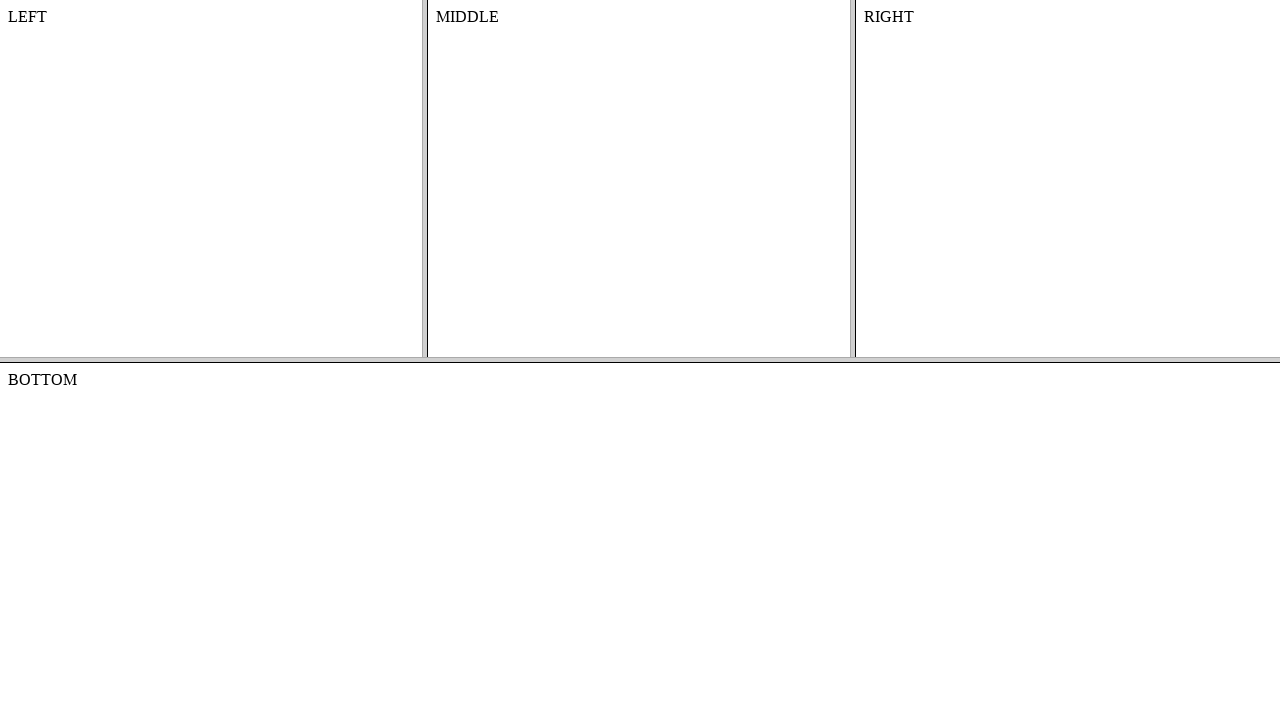

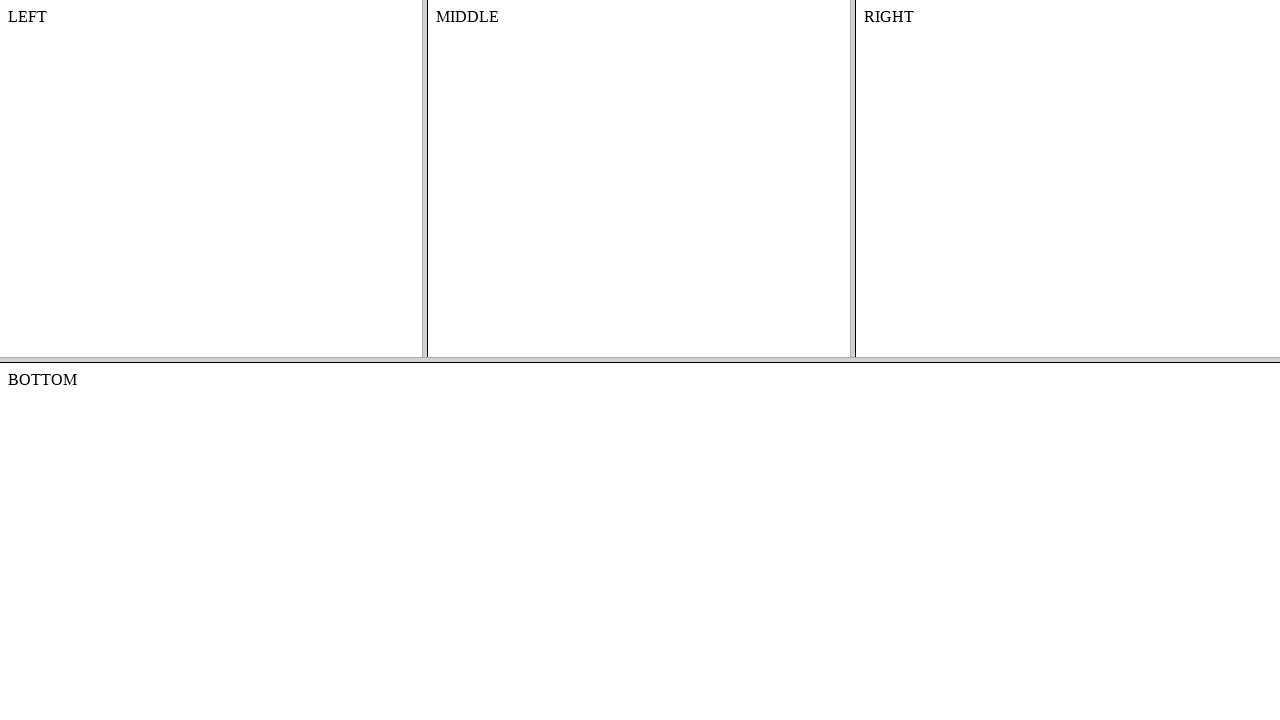